Tests a form submission workflow where a value is read from an element's attribute, a mathematical calculation is performed on it, and the result is entered into a form along with checking two checkboxes before submitting.

Starting URL: http://suninjuly.github.io/get_attribute.html

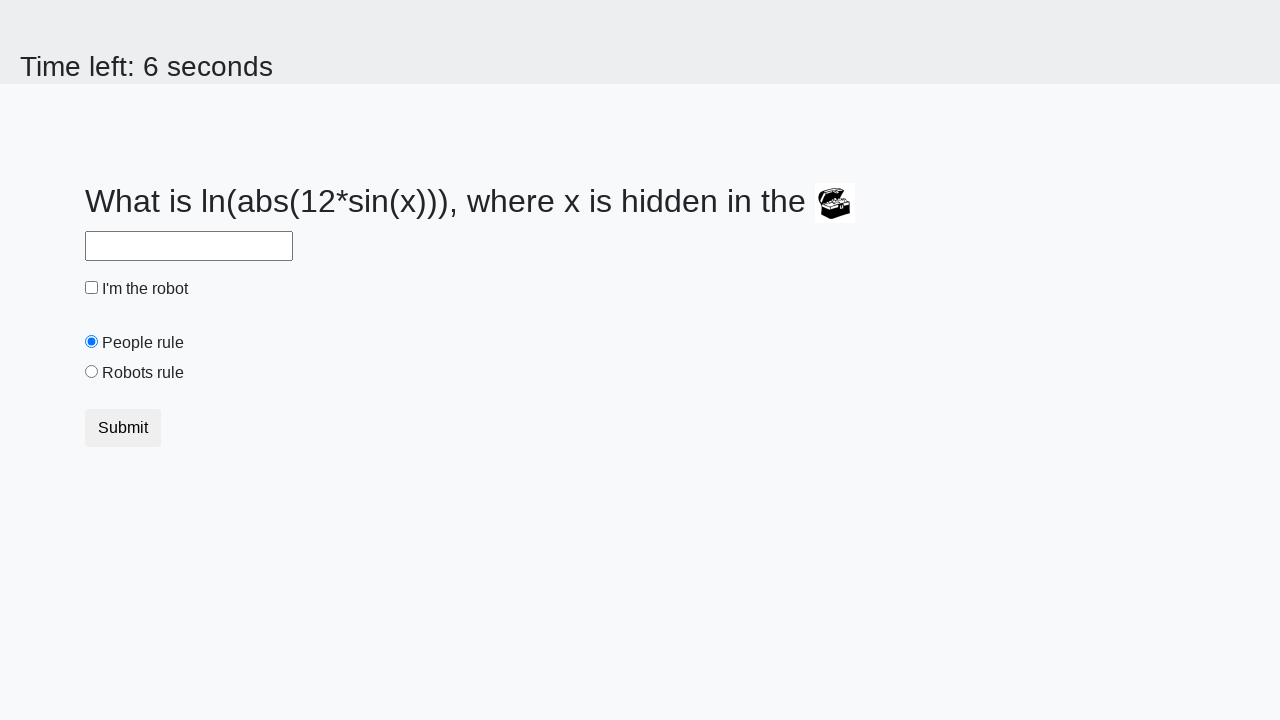

Retrieved valuex attribute from treasure element
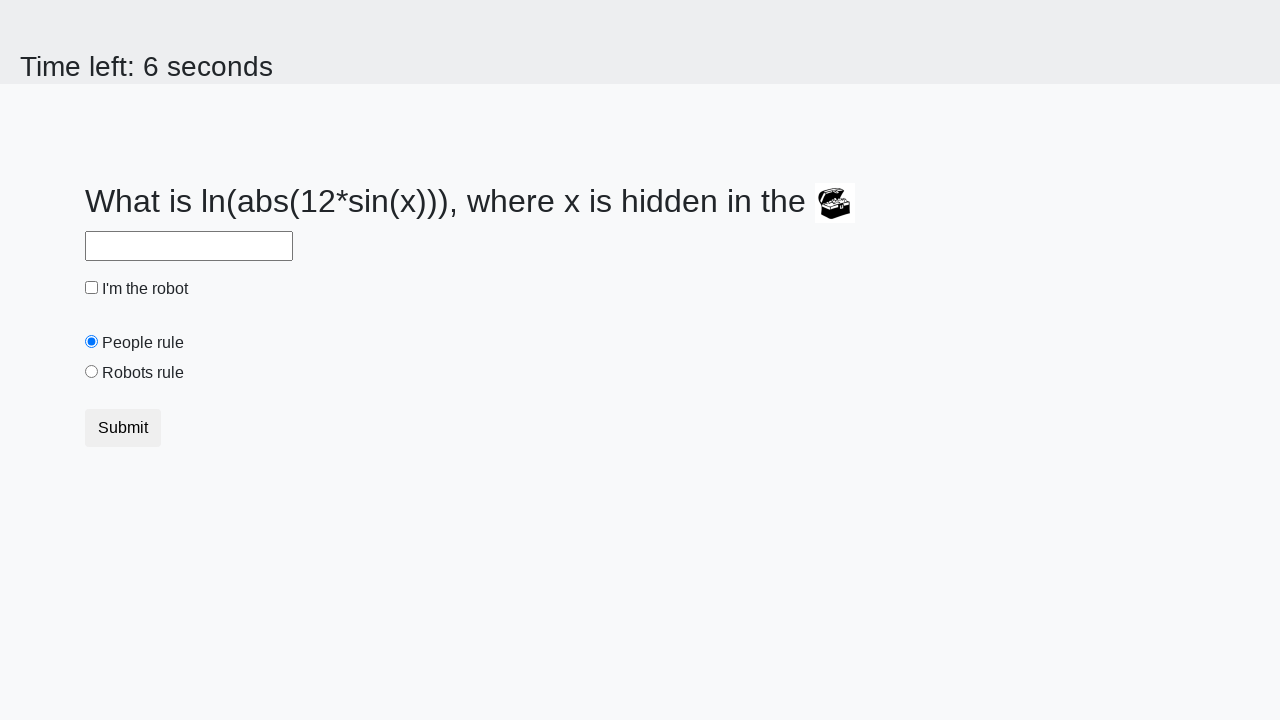

Calculated result from attribute value: 2.1225539677169705
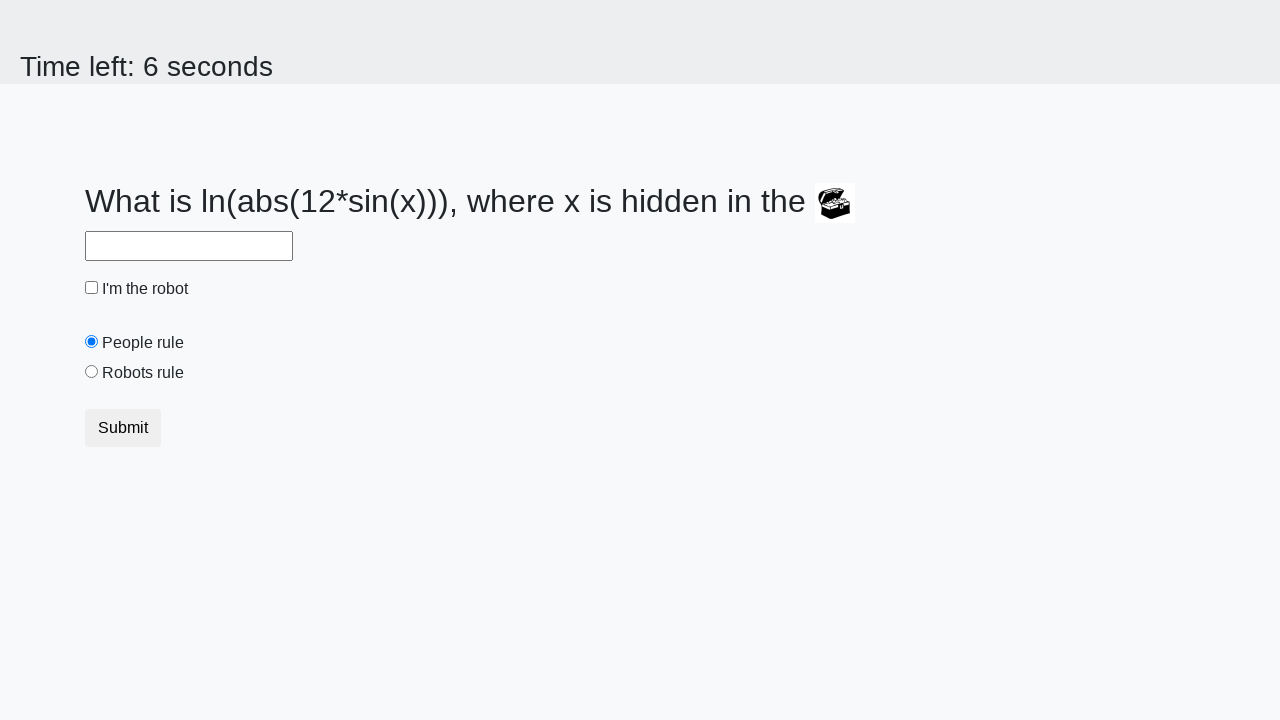

Filled answer field with calculated result on #answer
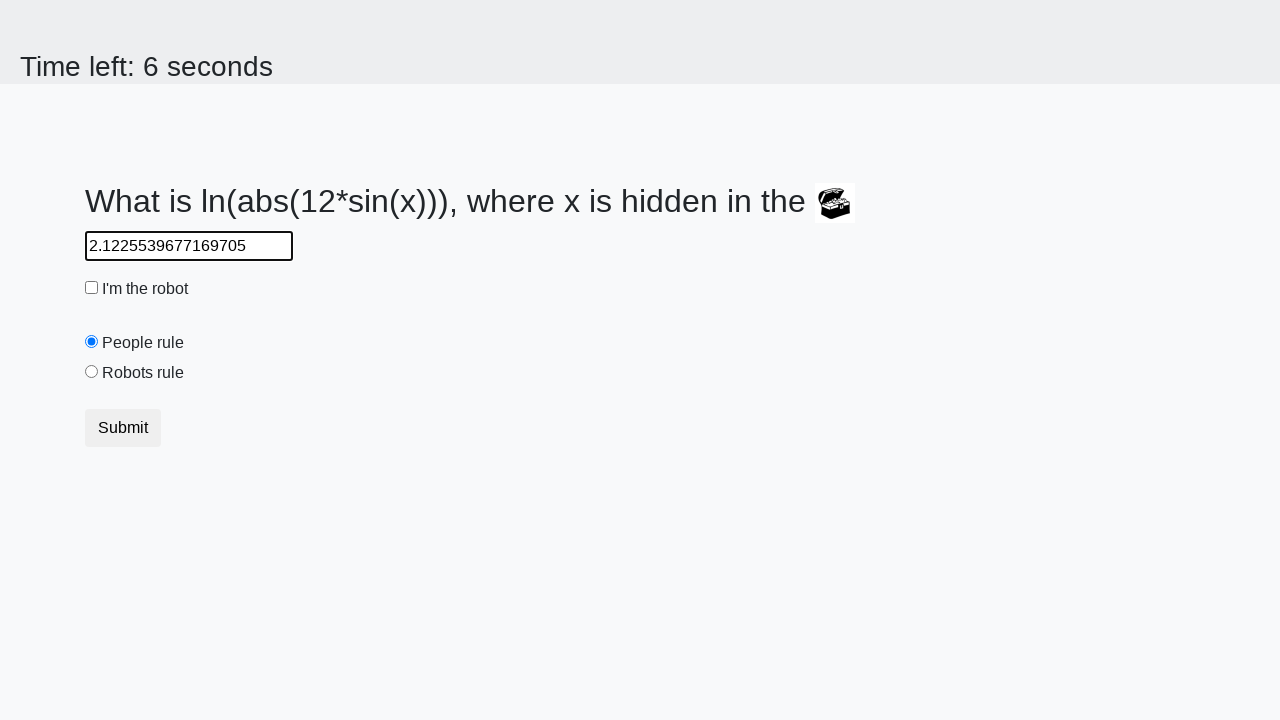

Checked the robot checkbox at (92, 288) on #robotCheckbox
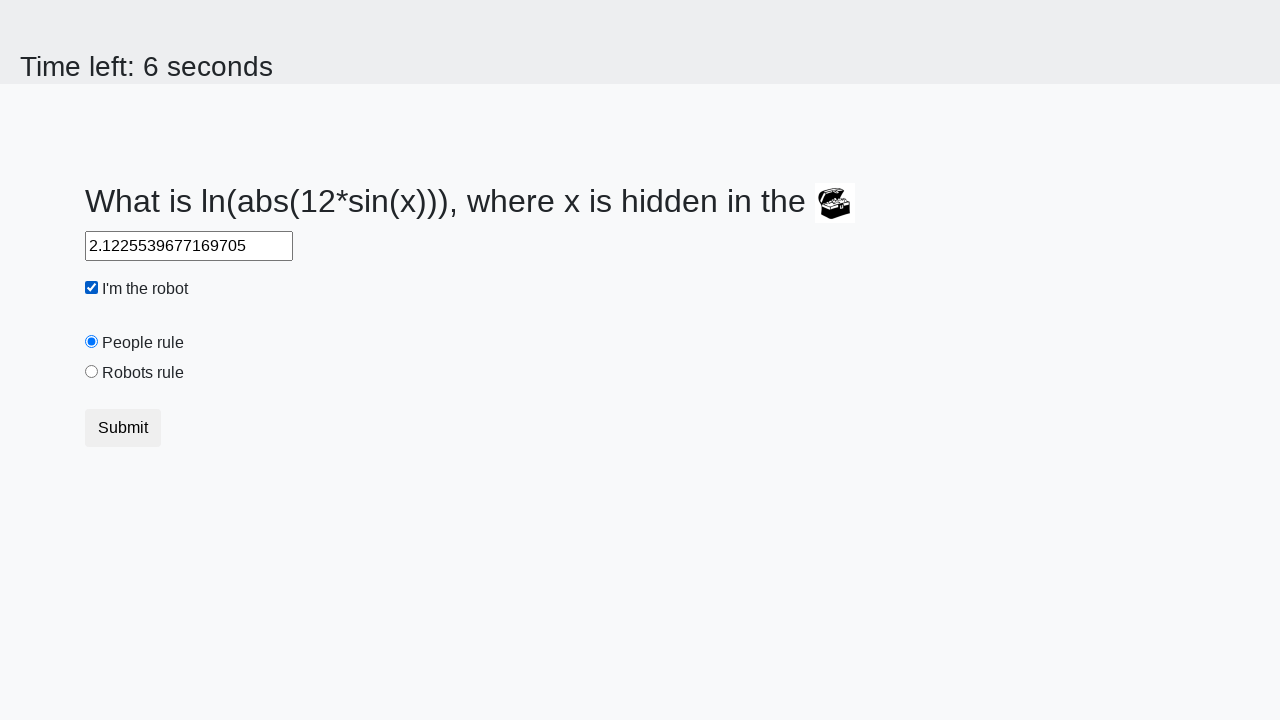

Checked the robots rule checkbox at (92, 372) on #robotsRule
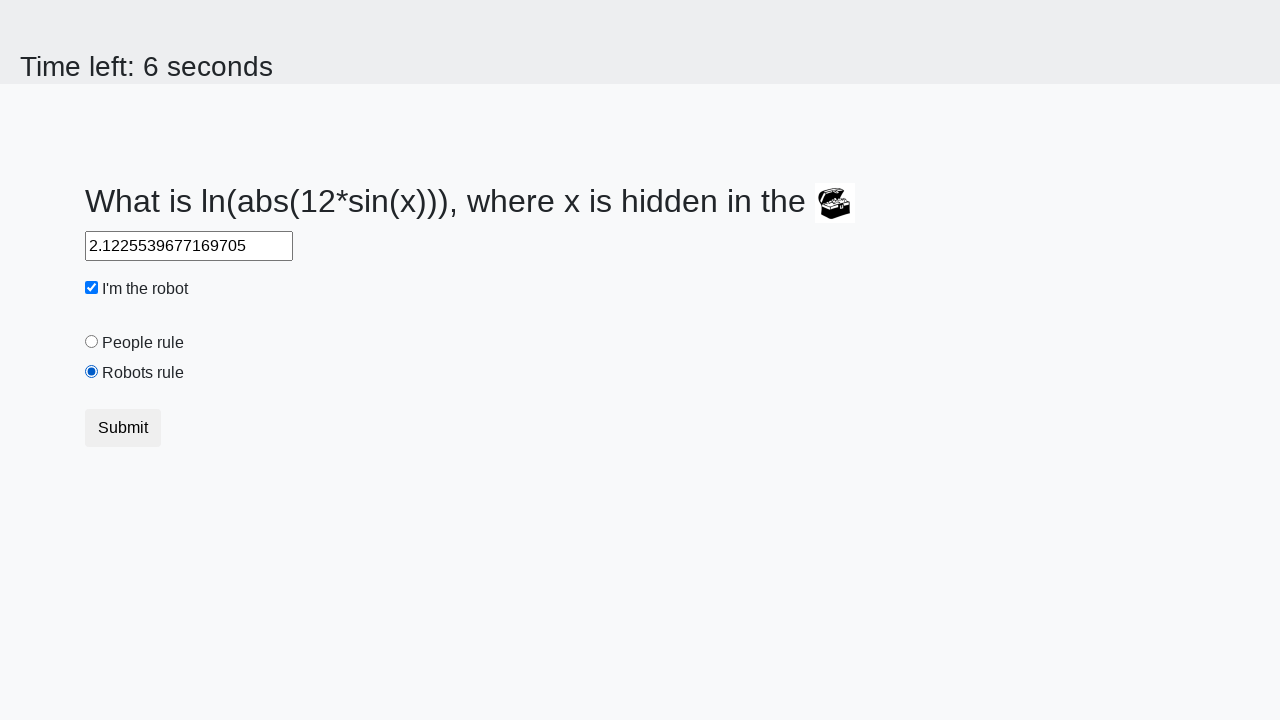

Clicked submit button to complete form submission at (123, 428) on button.btn.btn-default
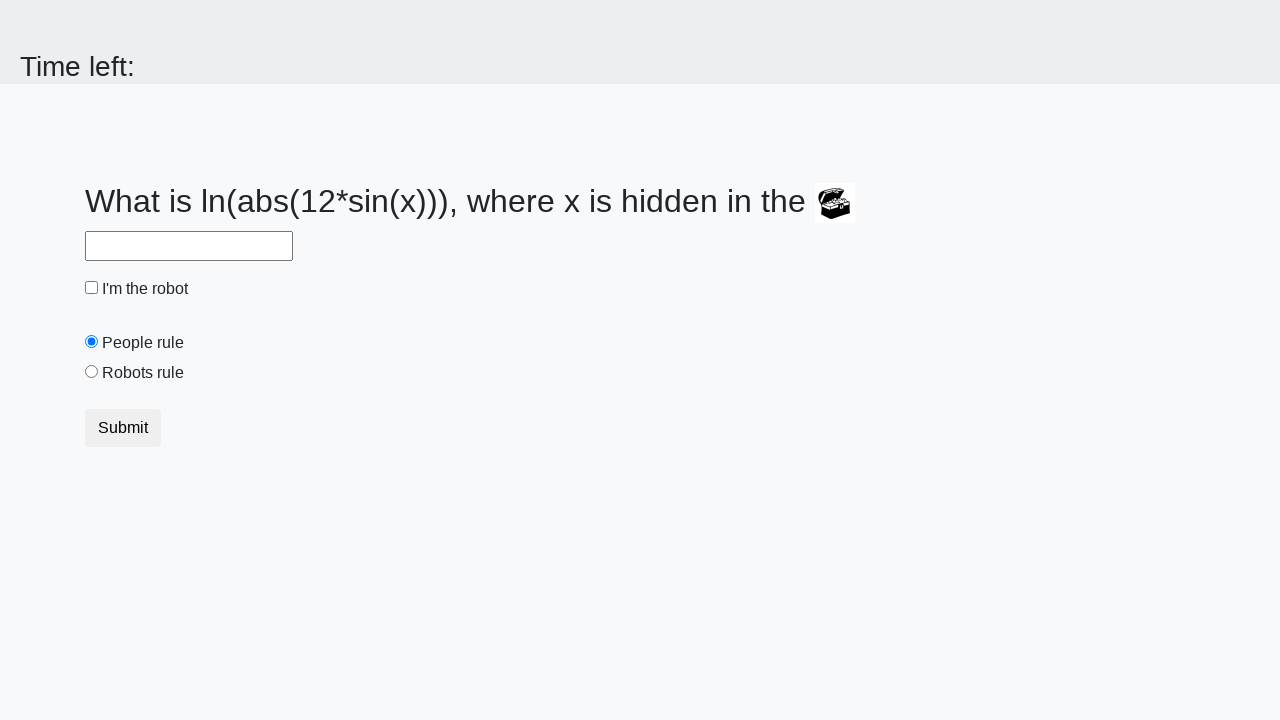

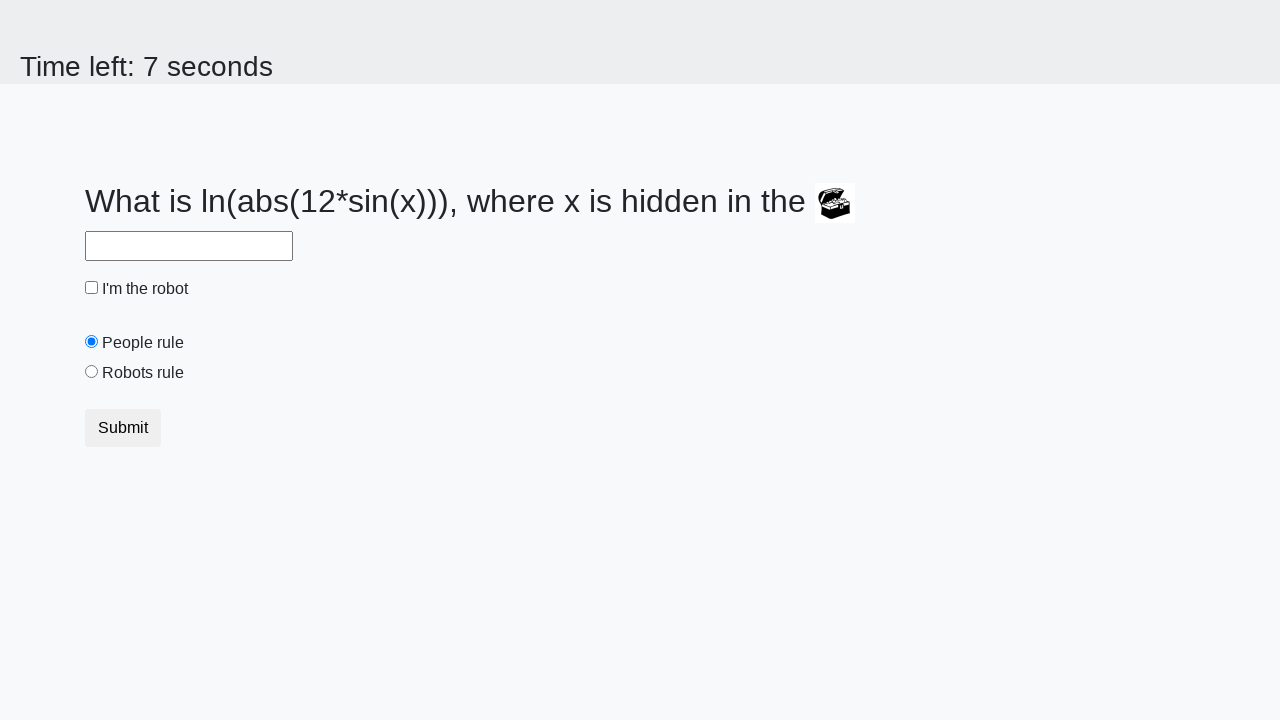